Navigates to the DemoBlaze e-commerce homepage and waits for the first product card element to be visible

Starting URL: https://demoblaze.com/

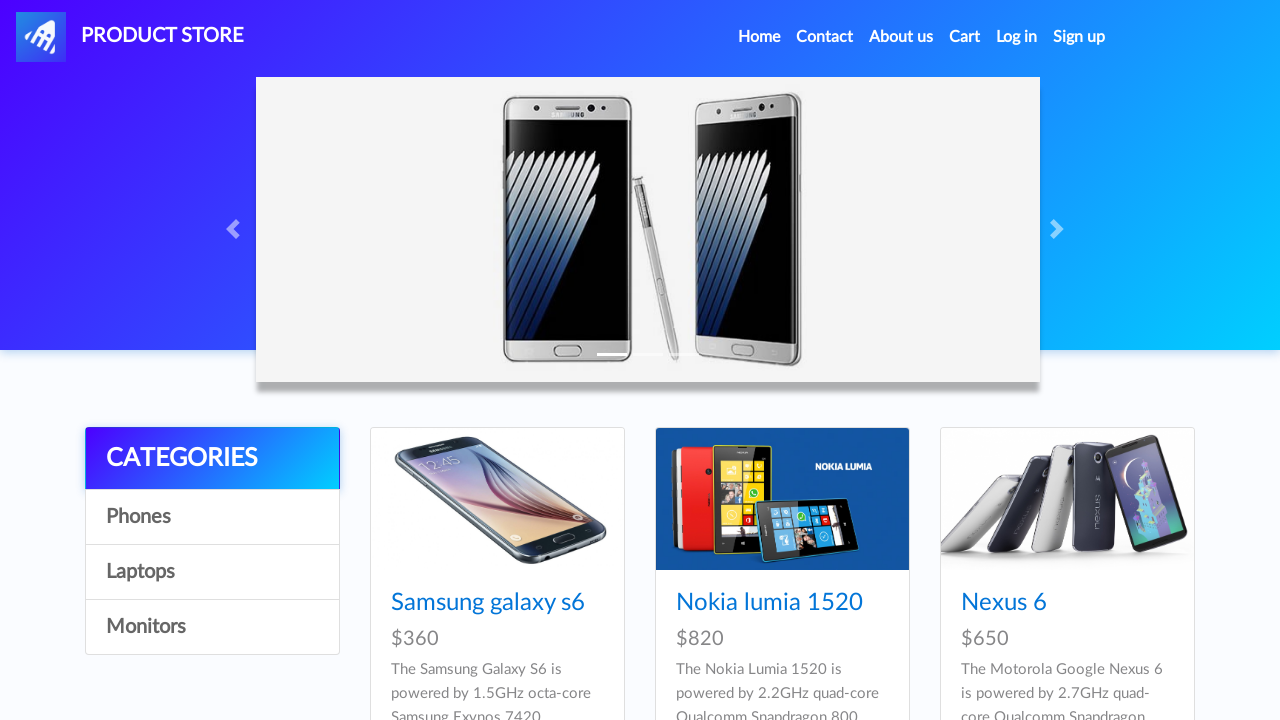

Waited for product cards to load on the DemoBlaze homepage
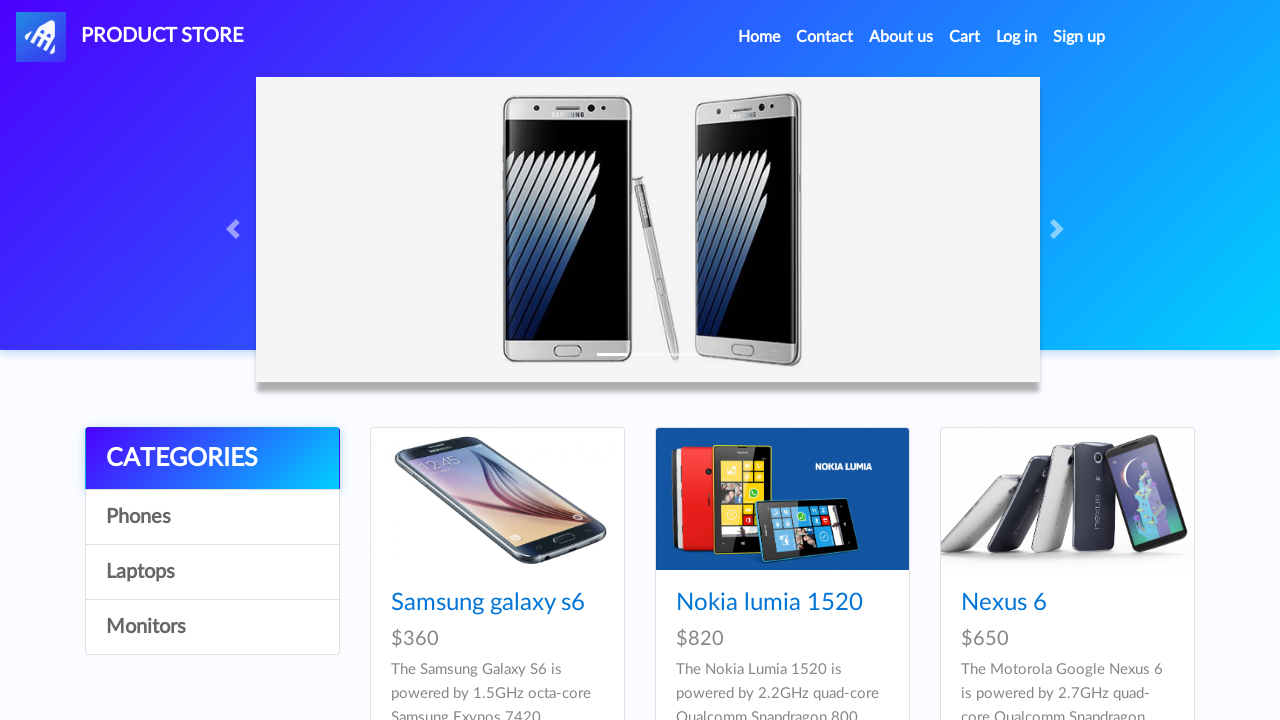

Verified the first product card element is visible
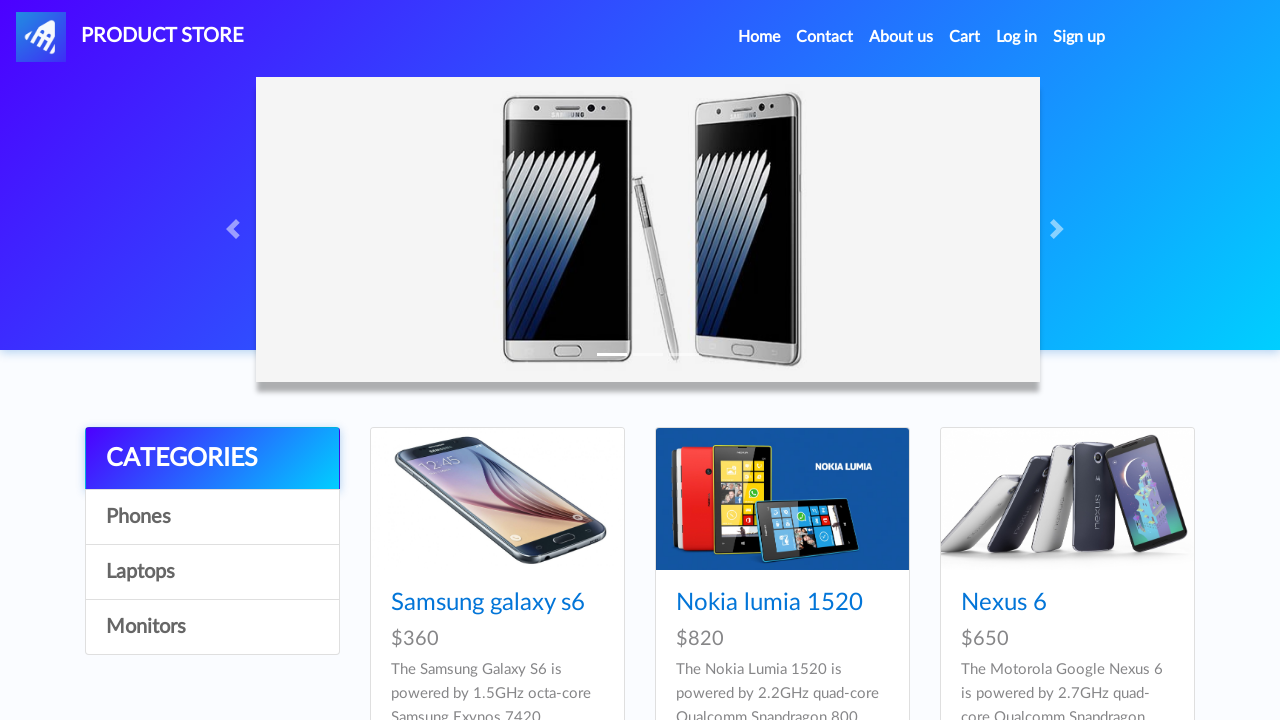

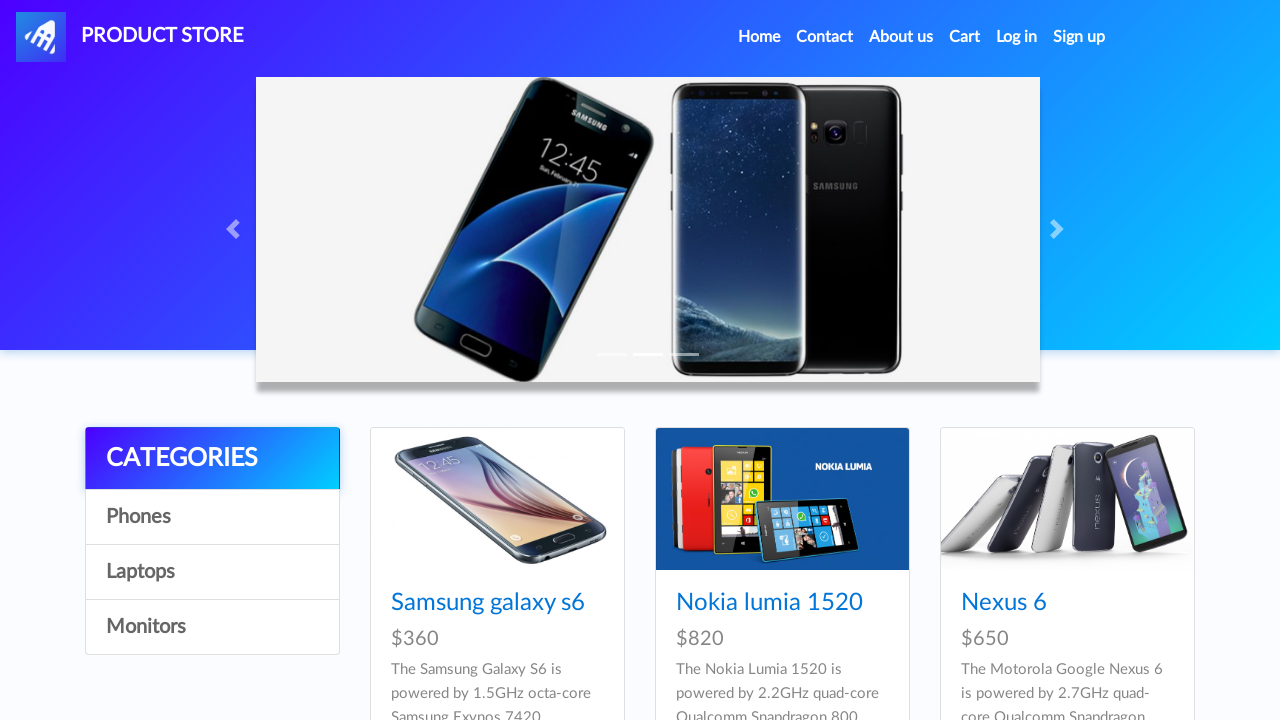